Tests clicking Submit New Language menu item and verifies the submenu header text.

Starting URL: http://www.99-bottles-of-beer.net/

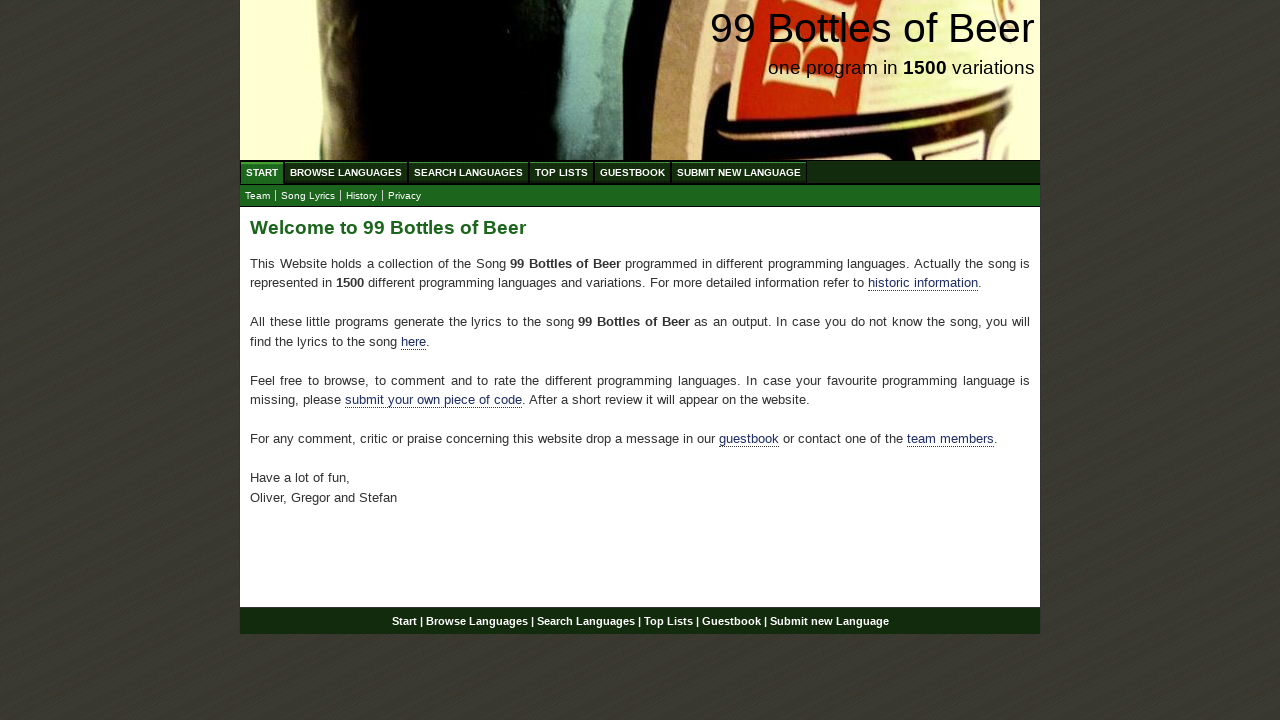

Clicked Submit menu item at (739, 172) on xpath=//*[@id='menu']/li[6]/a
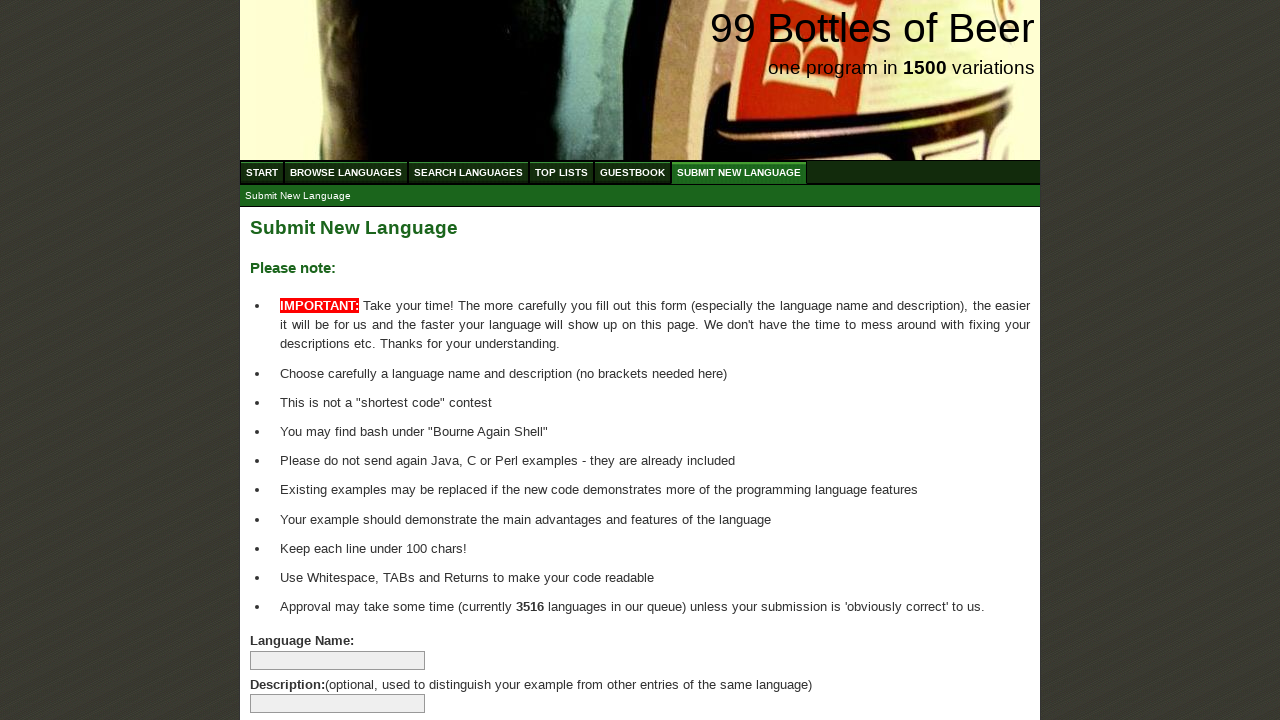

Located submenu header element
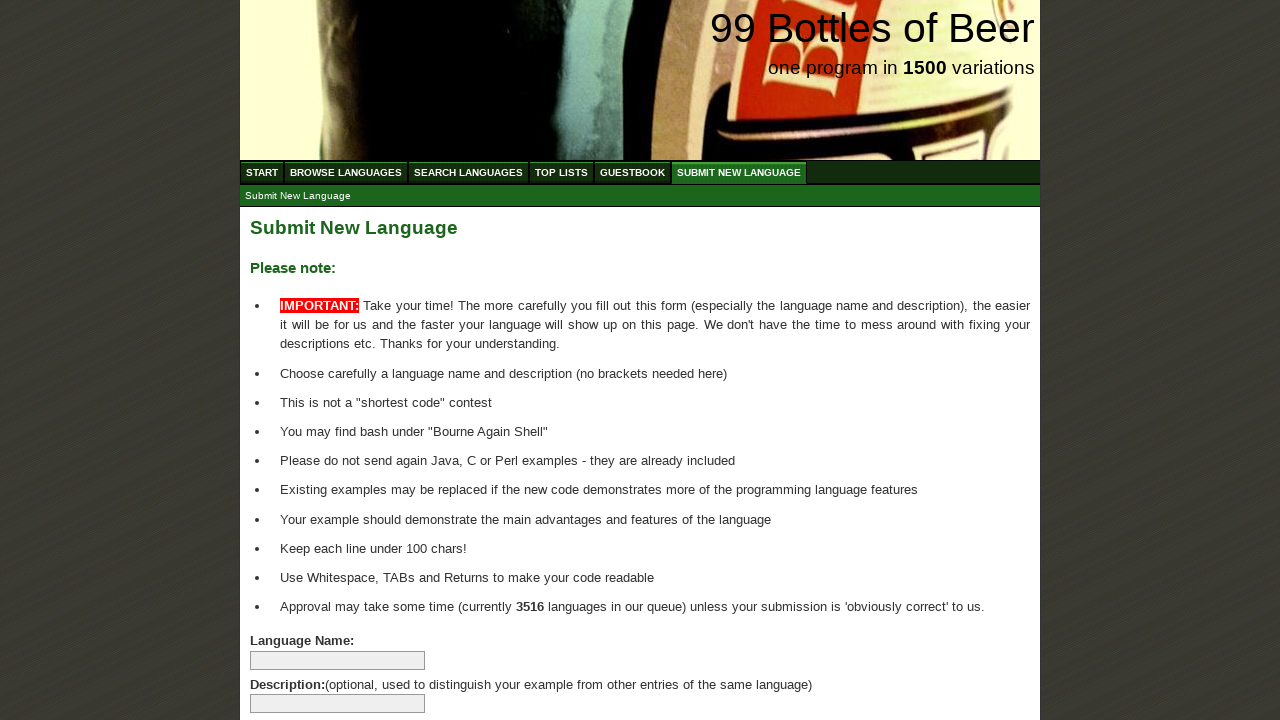

Submenu header loaded
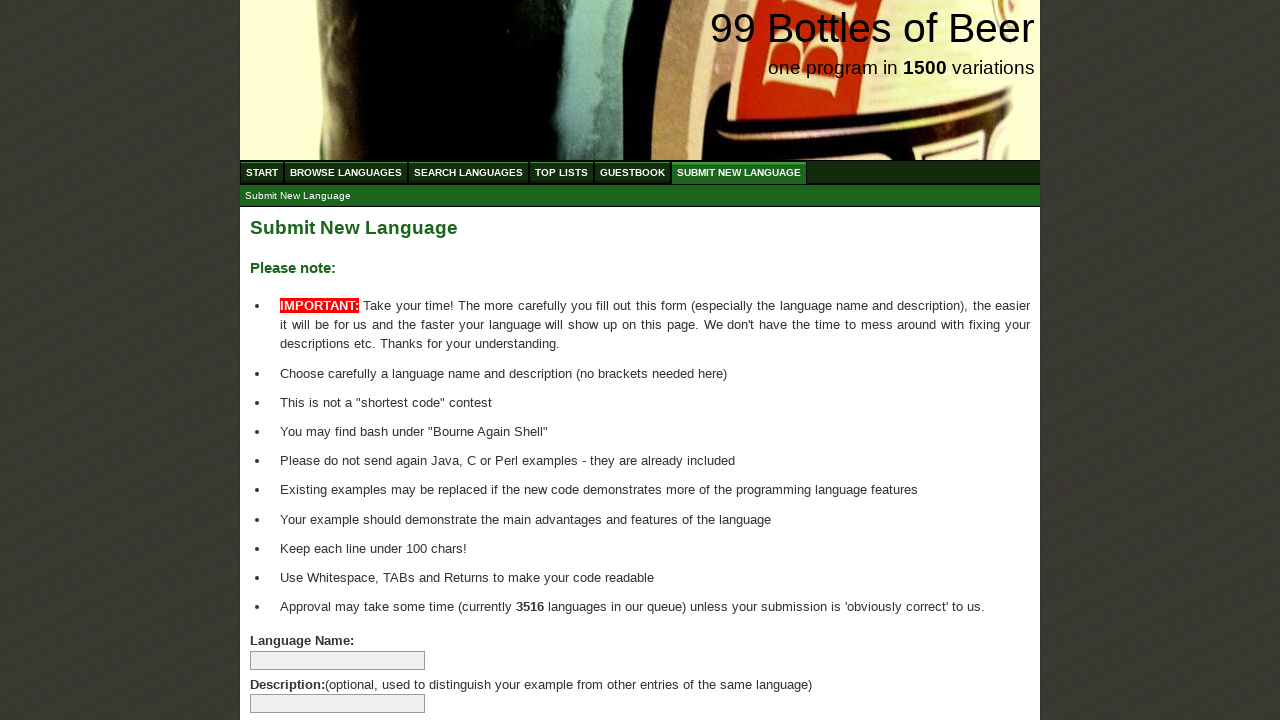

Verified submenu header text is 'Submit New Language'
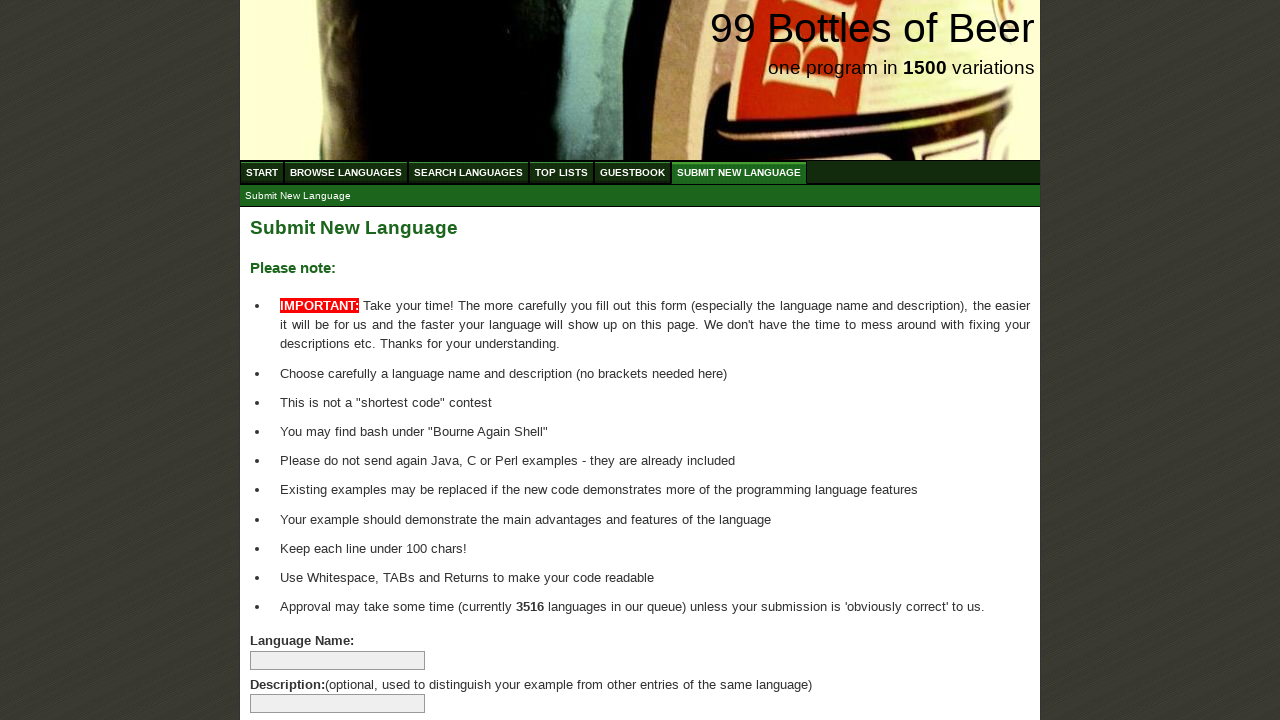

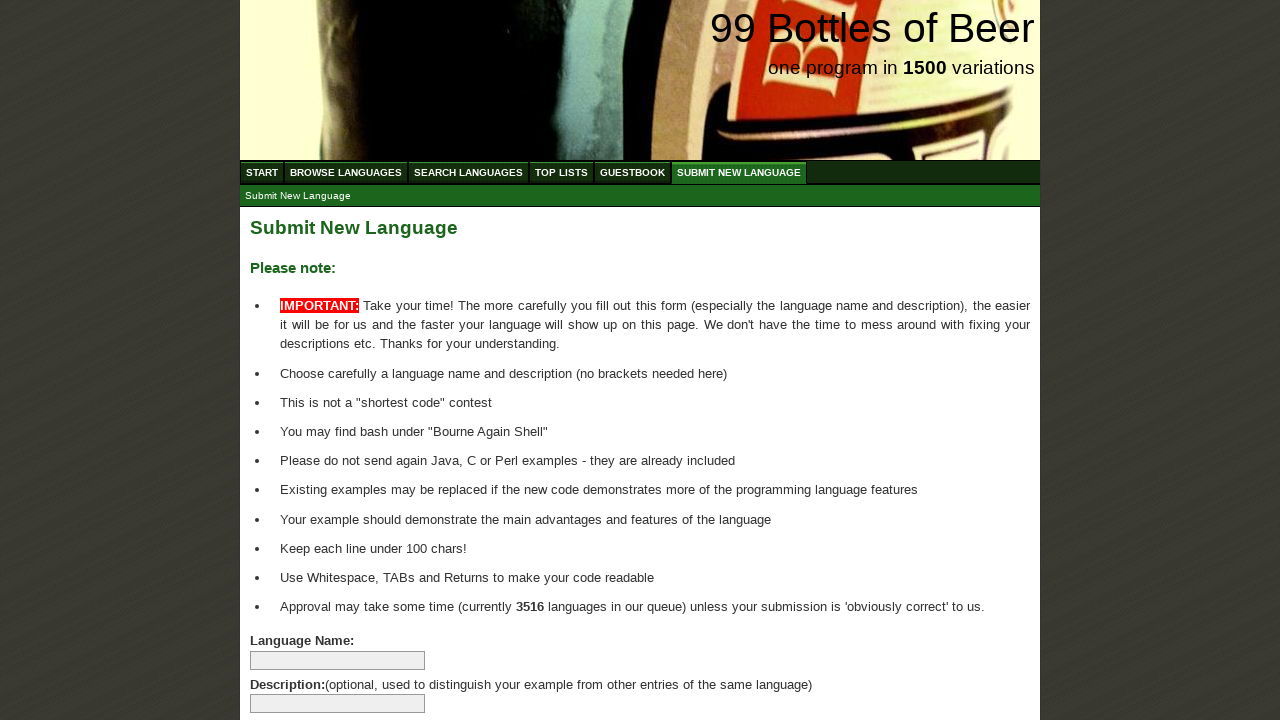